Tests browser back button navigation between filter views (All, Active, Completed) to verify proper history navigation.

Starting URL: https://demo.playwright.dev/todomvc

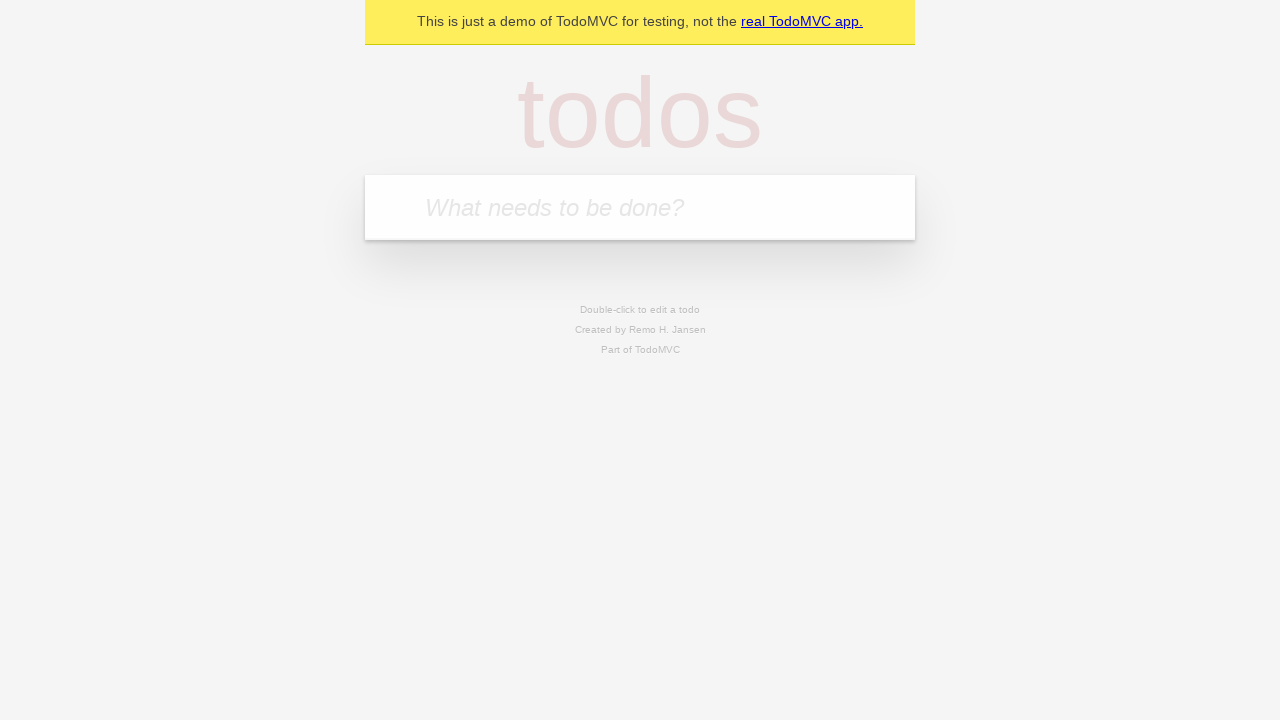

Filled todo input with 'buy some cheese' on internal:attr=[placeholder="What needs to be done?"i]
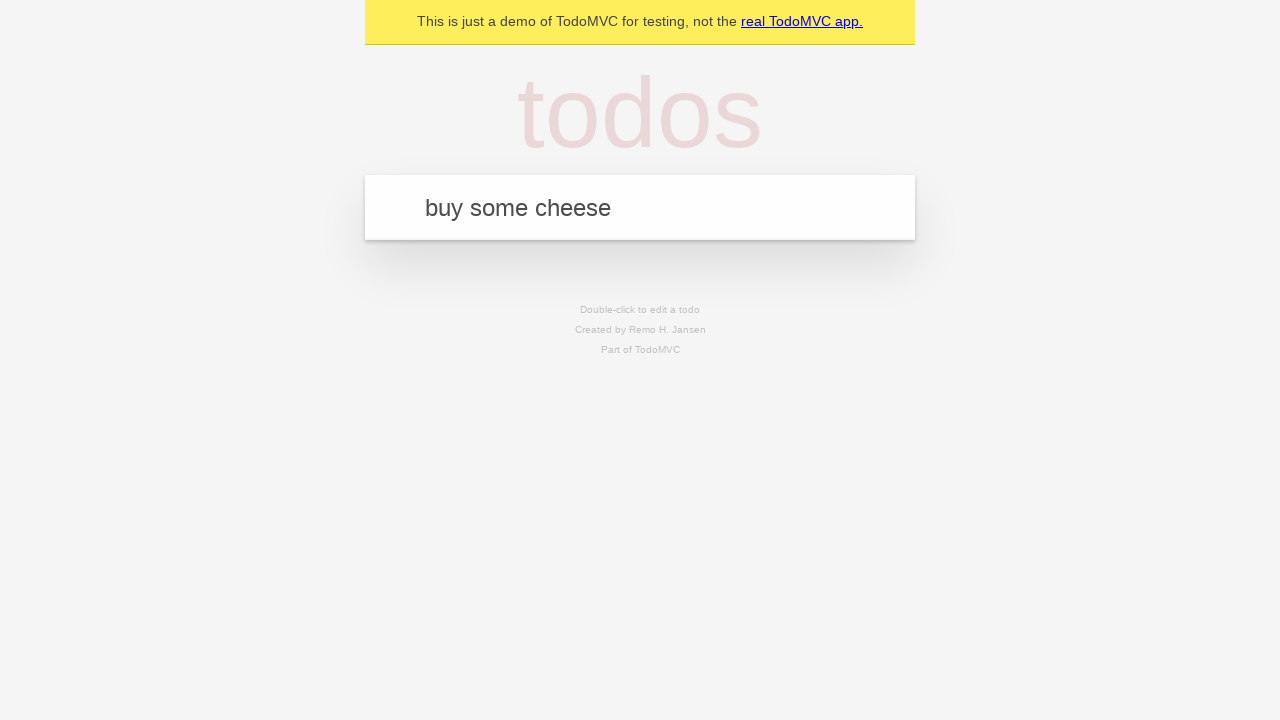

Pressed Enter to add first todo on internal:attr=[placeholder="What needs to be done?"i]
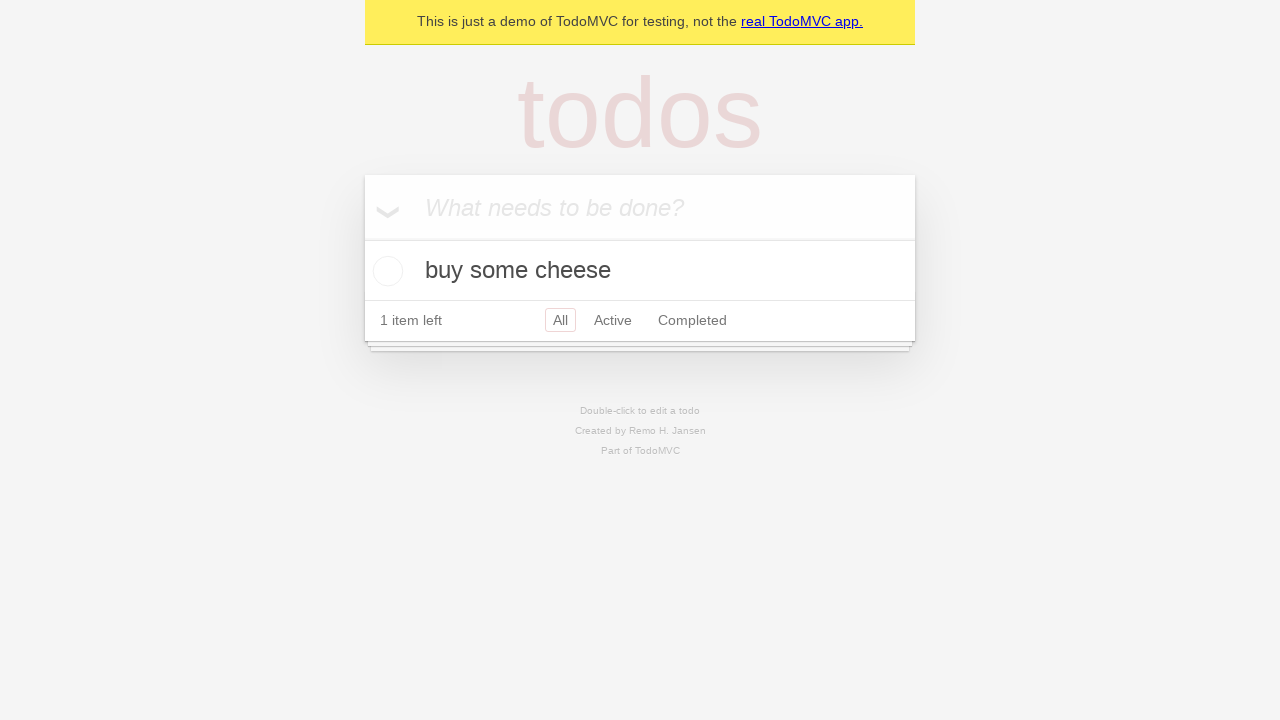

Filled todo input with 'feed the cat' on internal:attr=[placeholder="What needs to be done?"i]
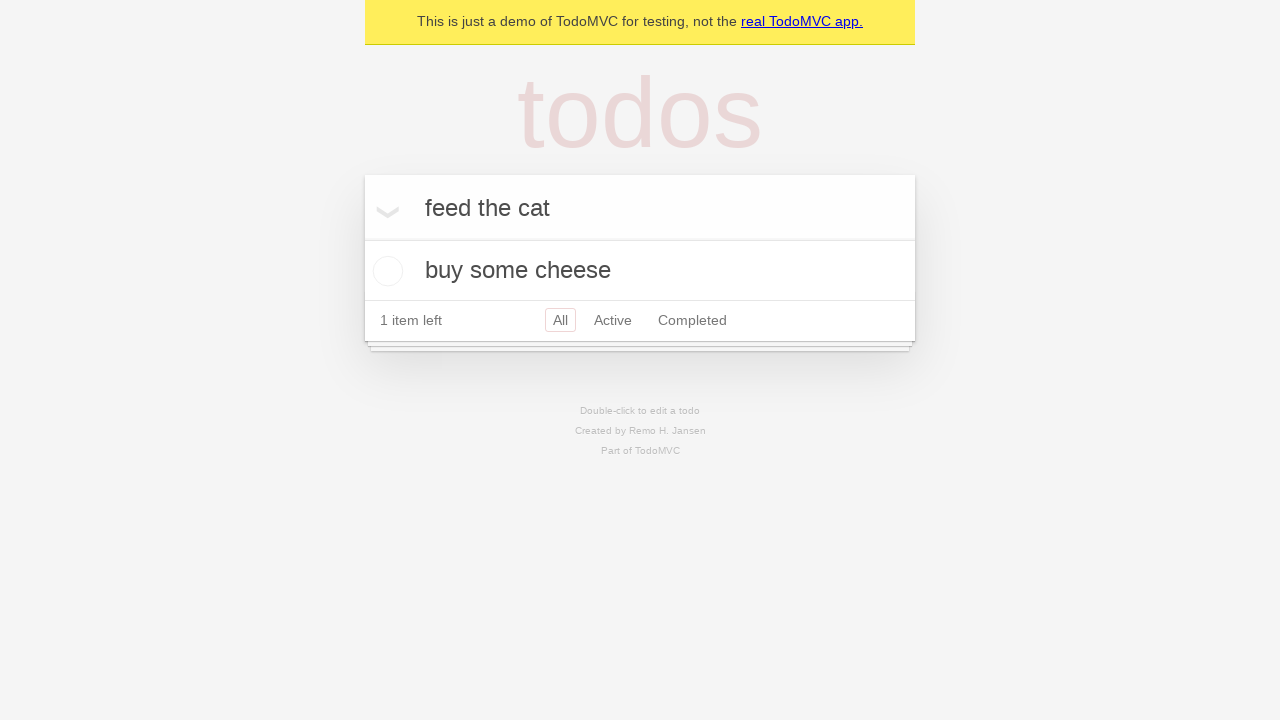

Pressed Enter to add second todo on internal:attr=[placeholder="What needs to be done?"i]
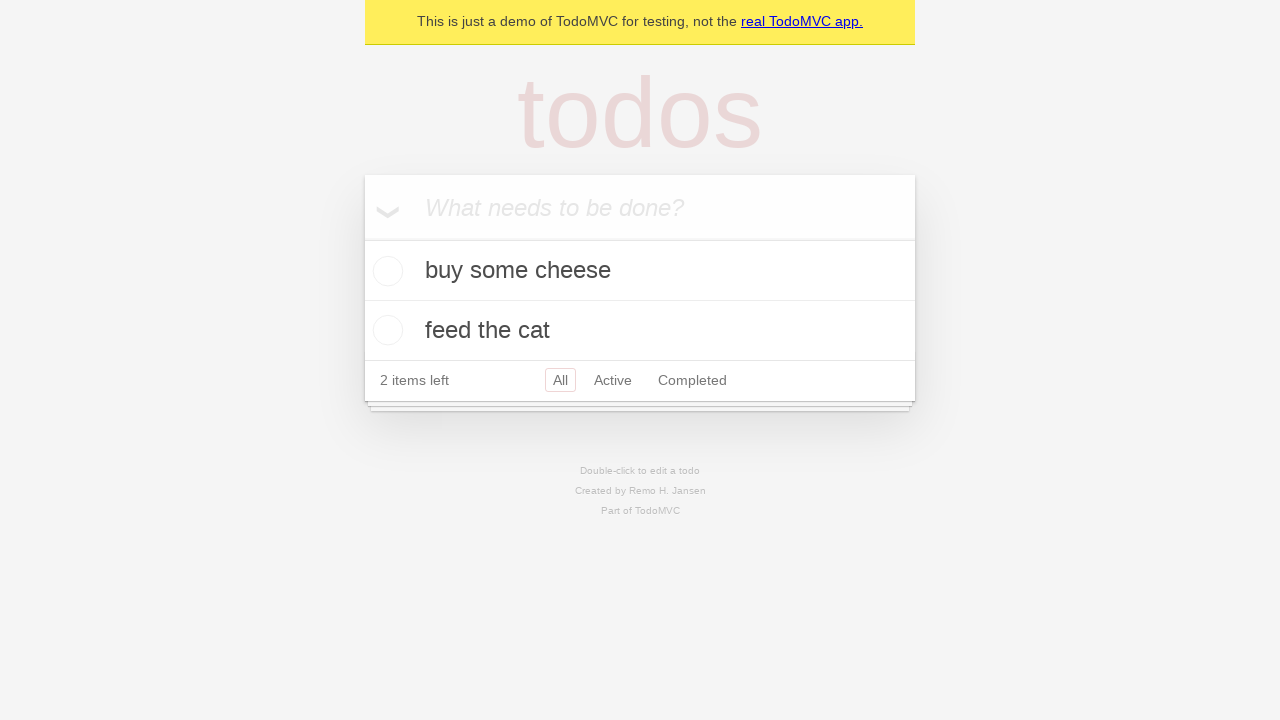

Filled todo input with 'book a doctors appointment' on internal:attr=[placeholder="What needs to be done?"i]
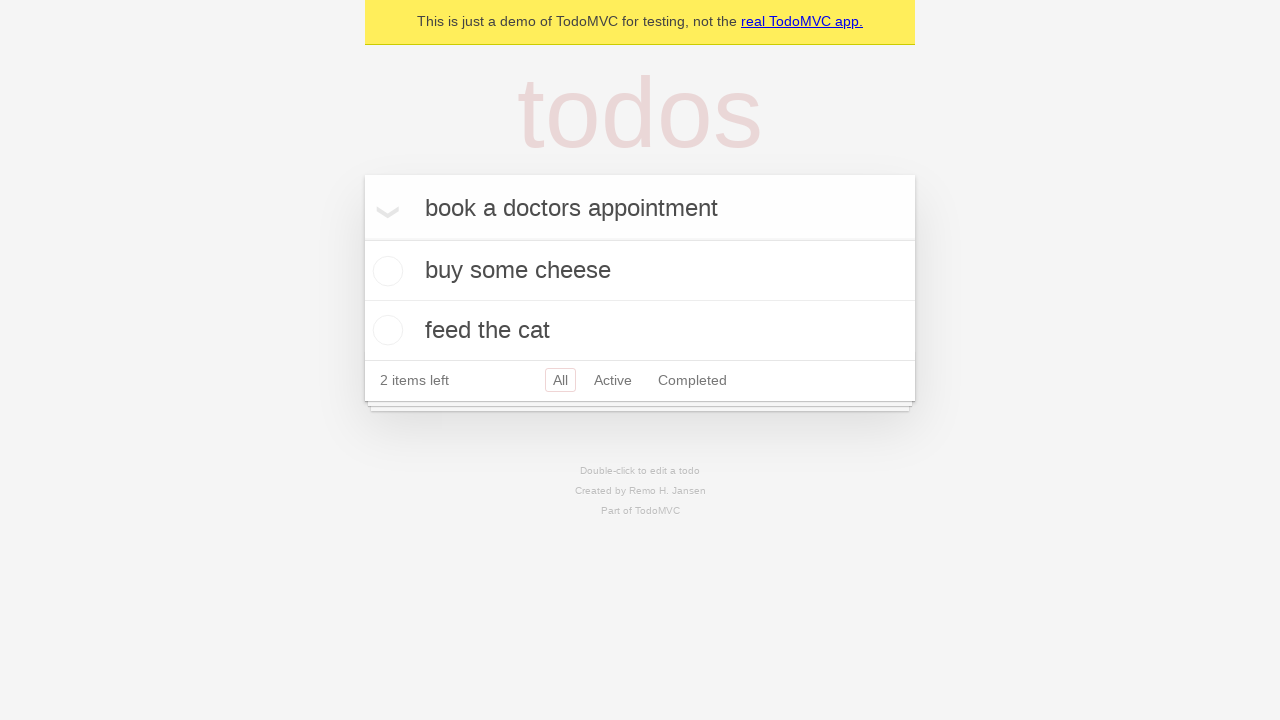

Pressed Enter to add third todo on internal:attr=[placeholder="What needs to be done?"i]
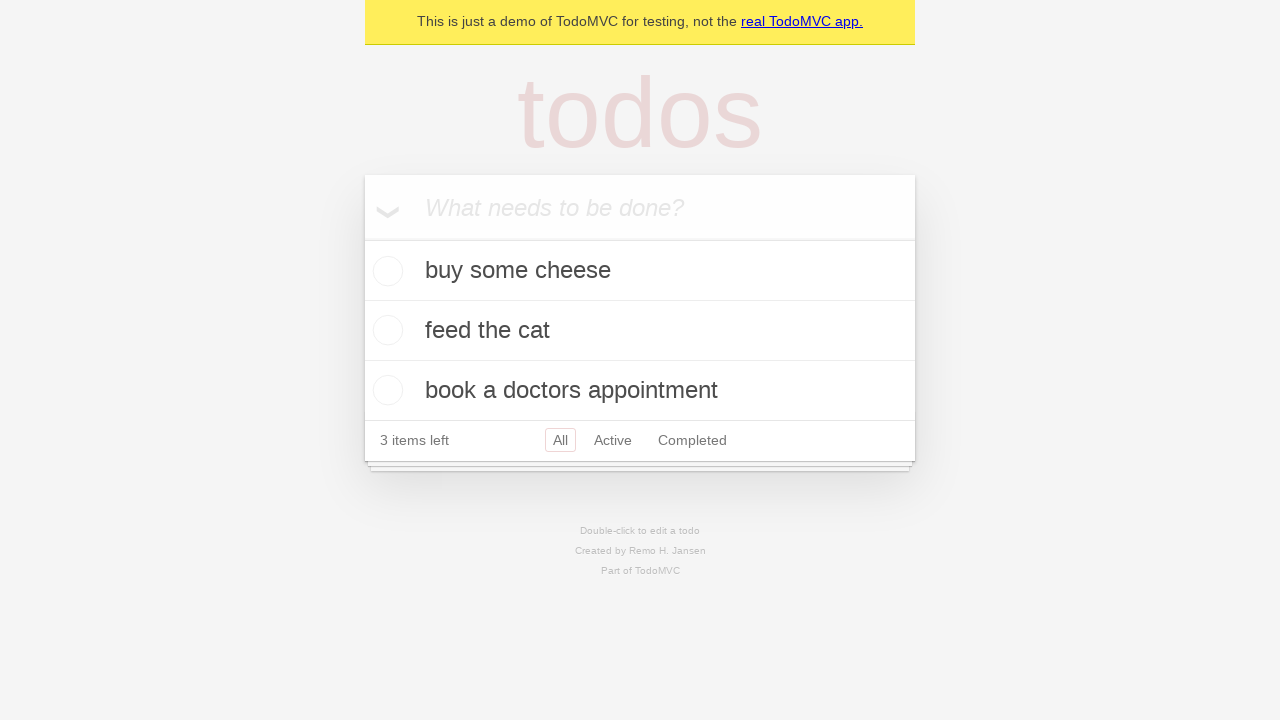

Checked the second todo item at (385, 330) on internal:testid=[data-testid="todo-item"s] >> nth=1 >> internal:role=checkbox
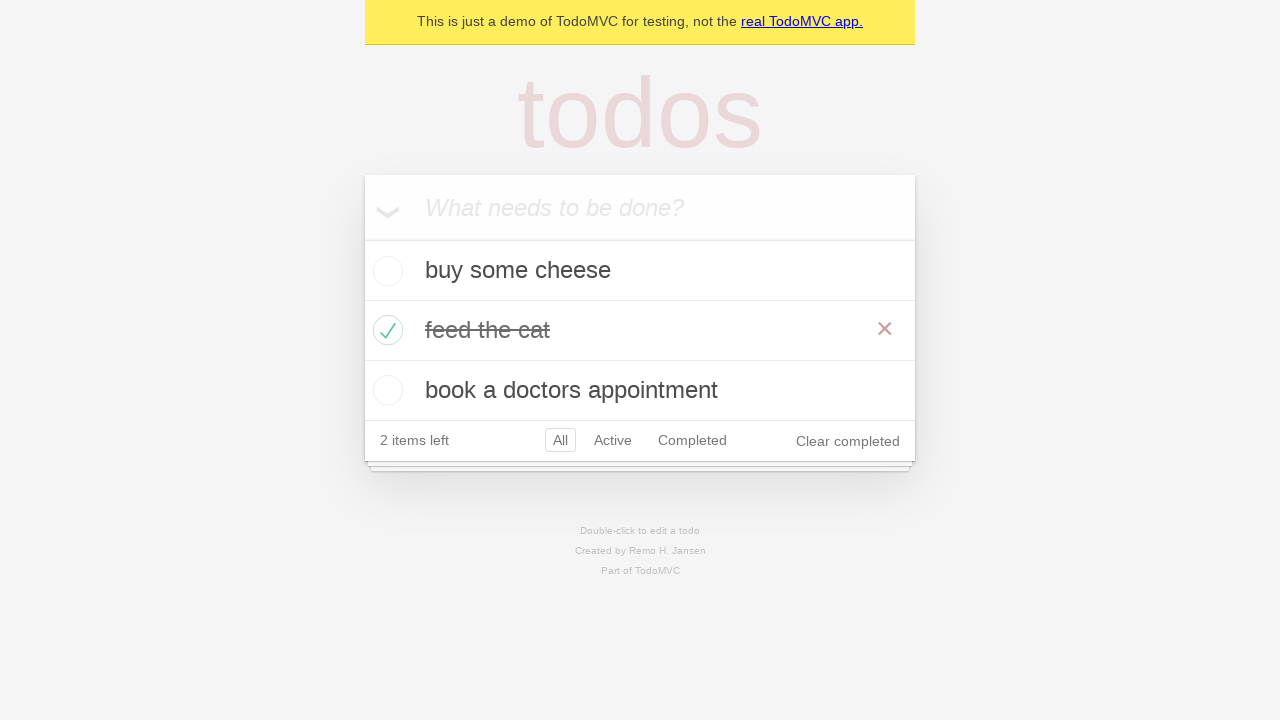

Clicked 'All' filter link at (560, 440) on internal:role=link[name="All"i]
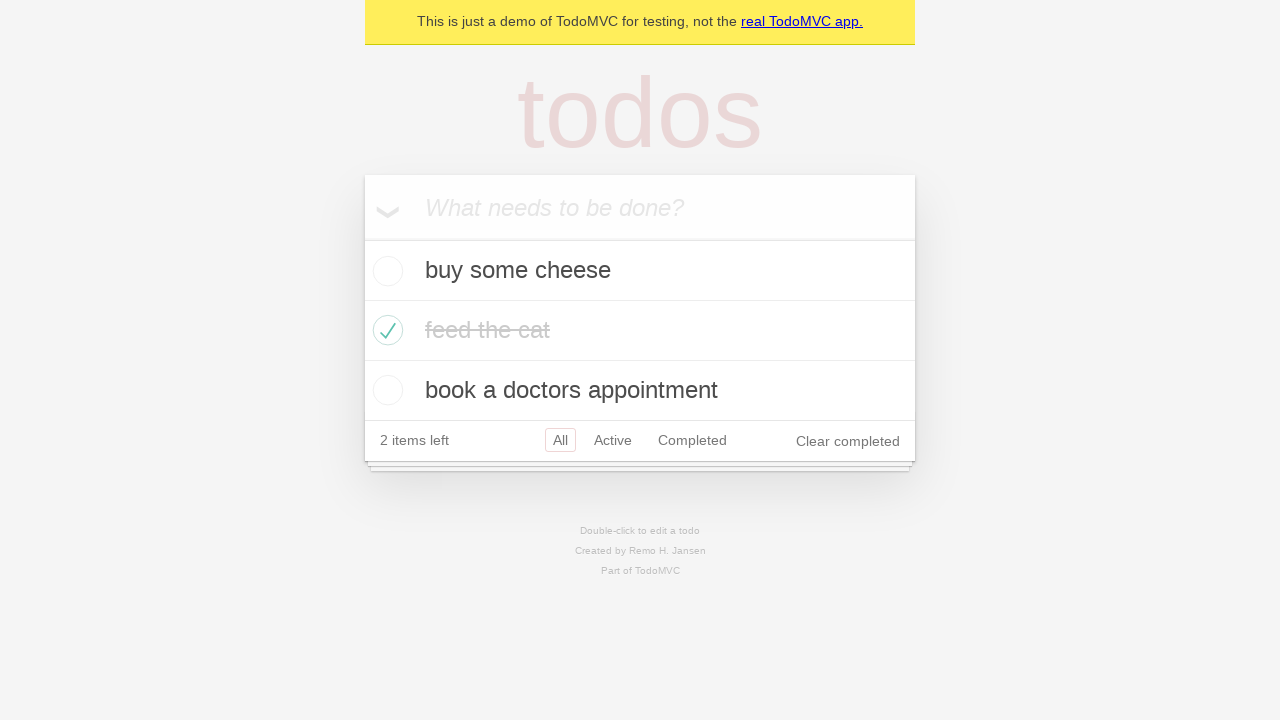

Clicked 'Active' filter link at (613, 440) on internal:role=link[name="Active"i]
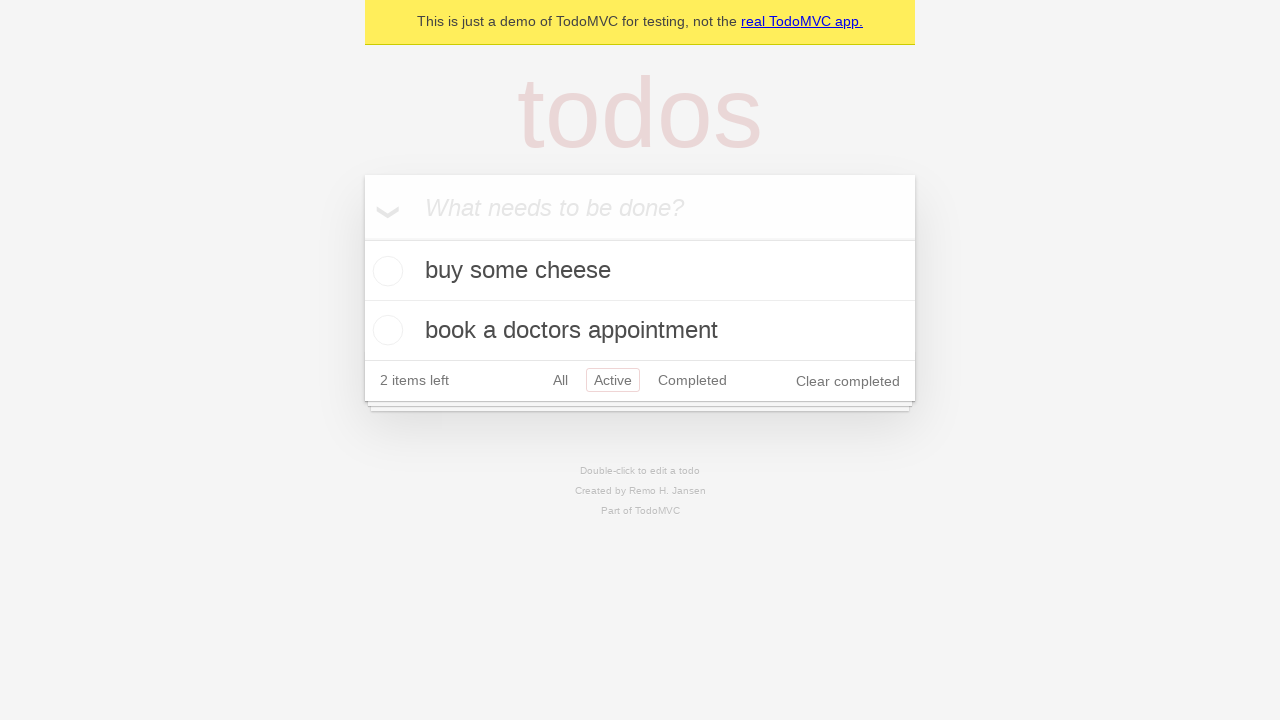

Clicked 'Completed' filter link at (692, 380) on internal:role=link[name="Completed"i]
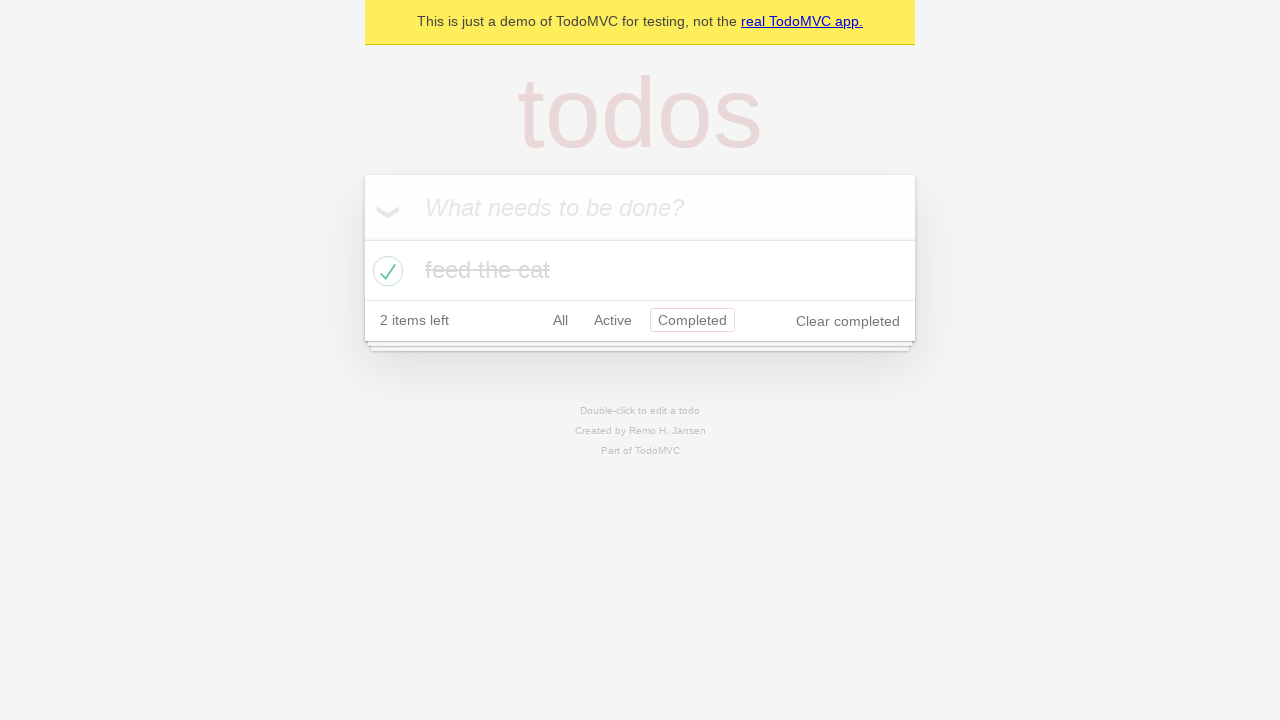

Navigated back to 'Active' filter view
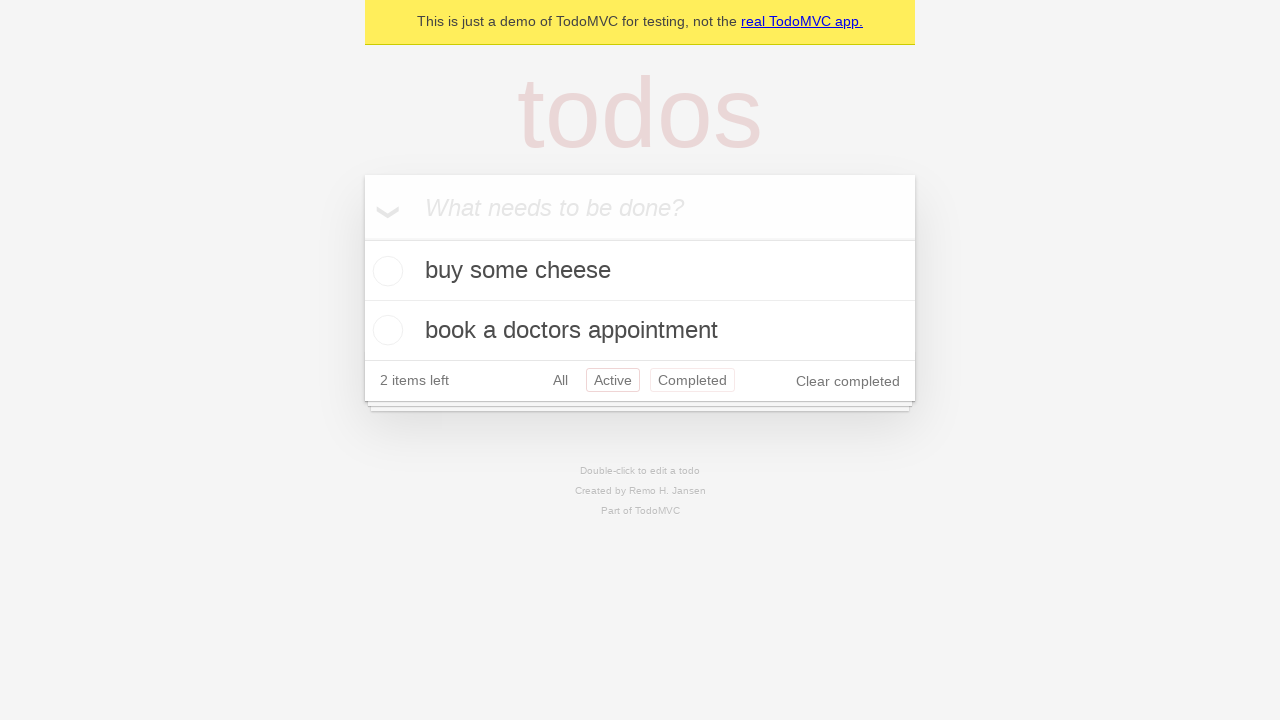

Navigated back to 'All' filter view
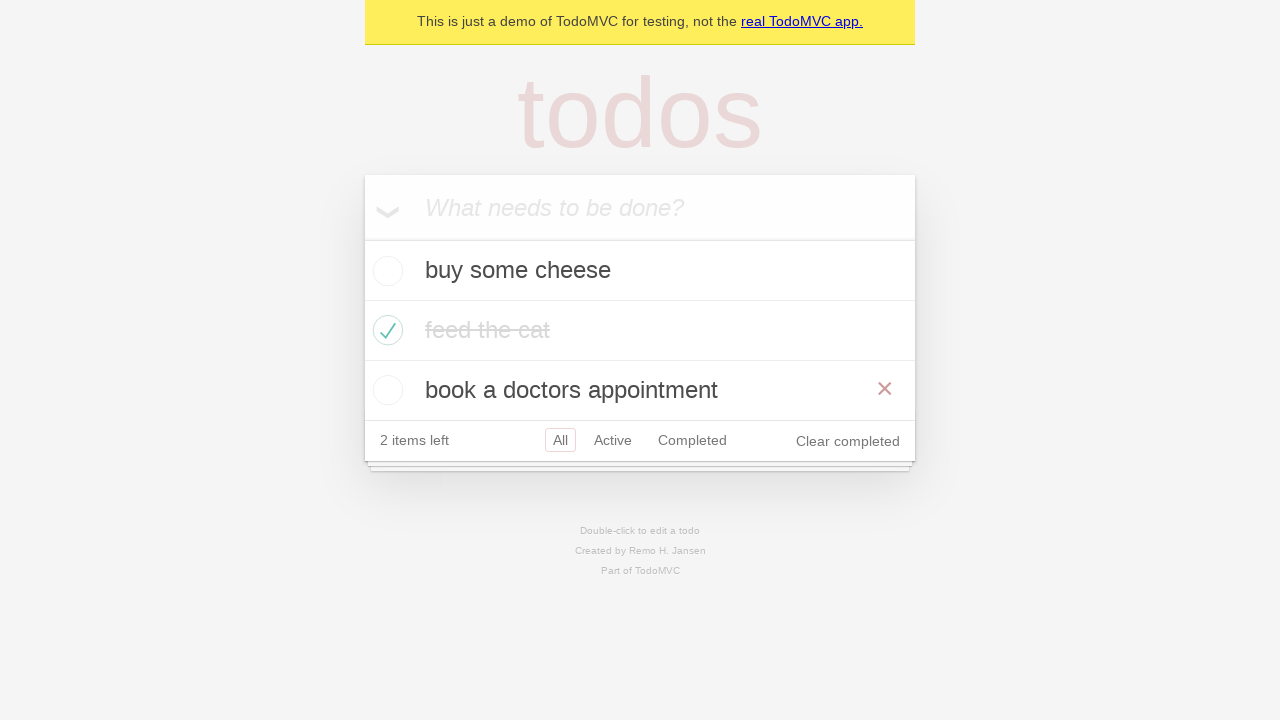

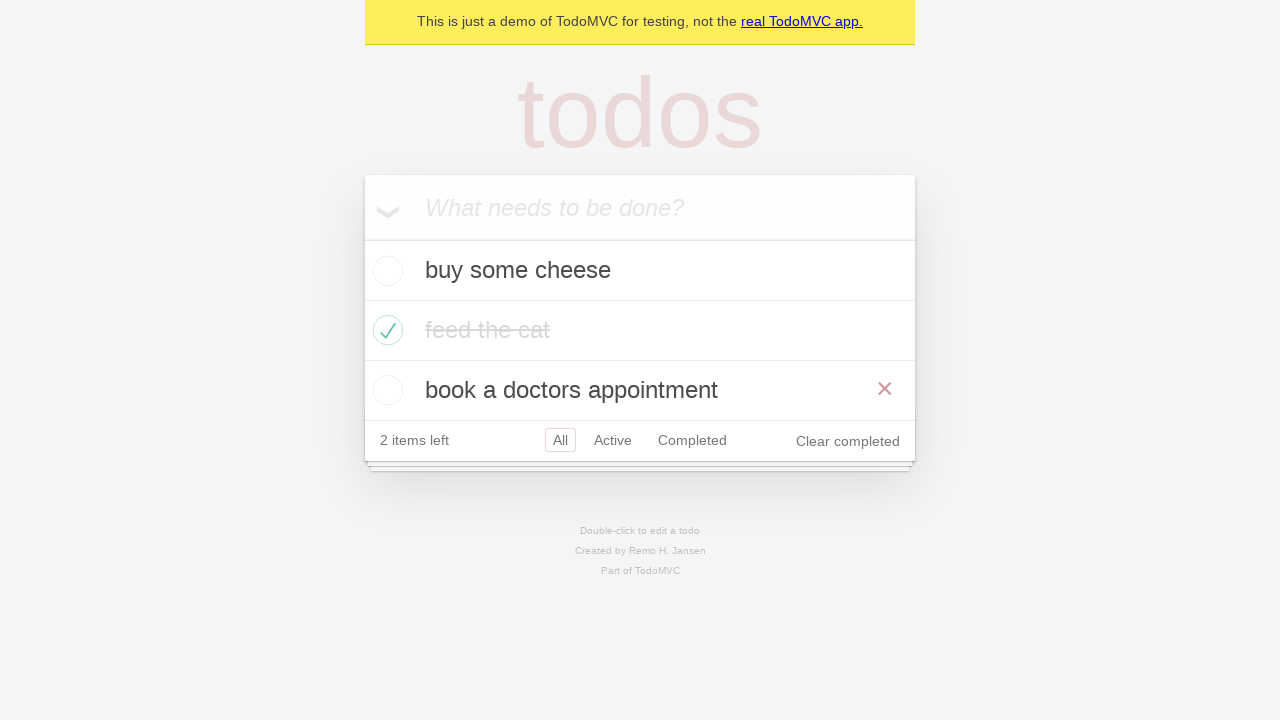